Tests a simple registration form by filling in first name, last name, email, and phone number fields, submitting the form, and handling the alert confirmation that appears.

Starting URL: https://v1.training-support.net/selenium/simple-form

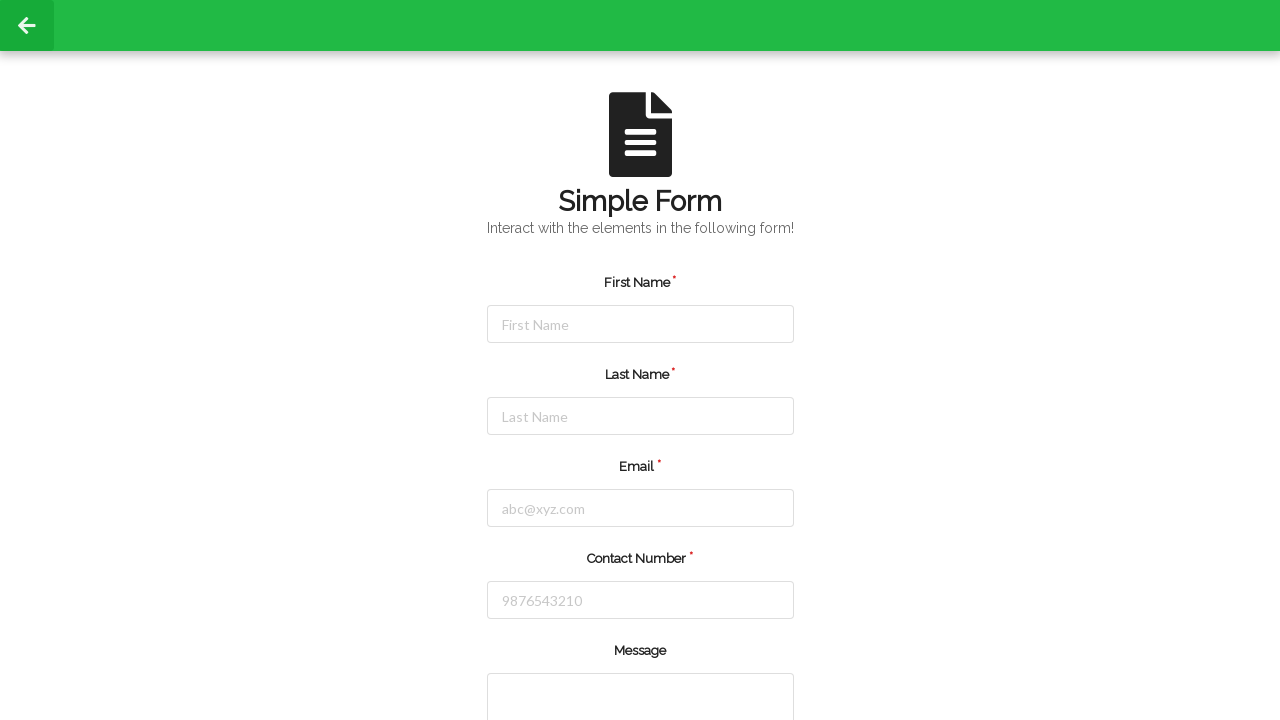

Filled first name field with 'Michael' on #firstName
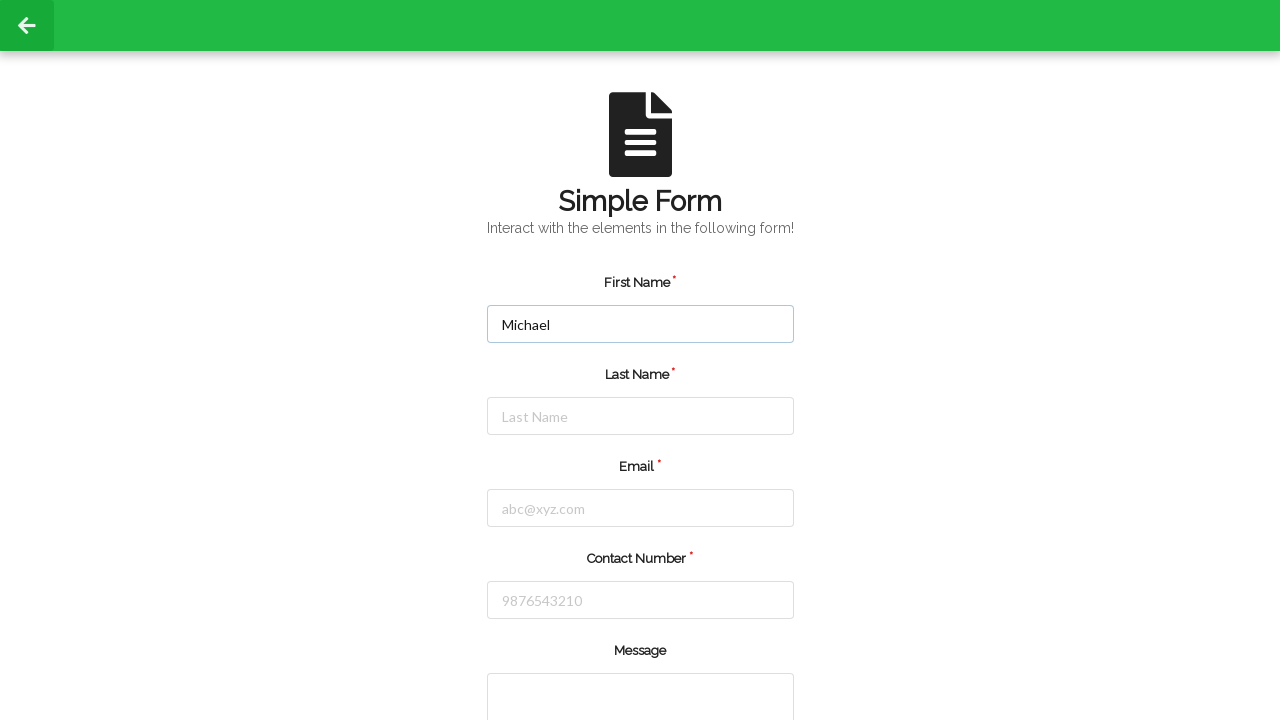

Filled last name field with 'Johnson' on #lastName
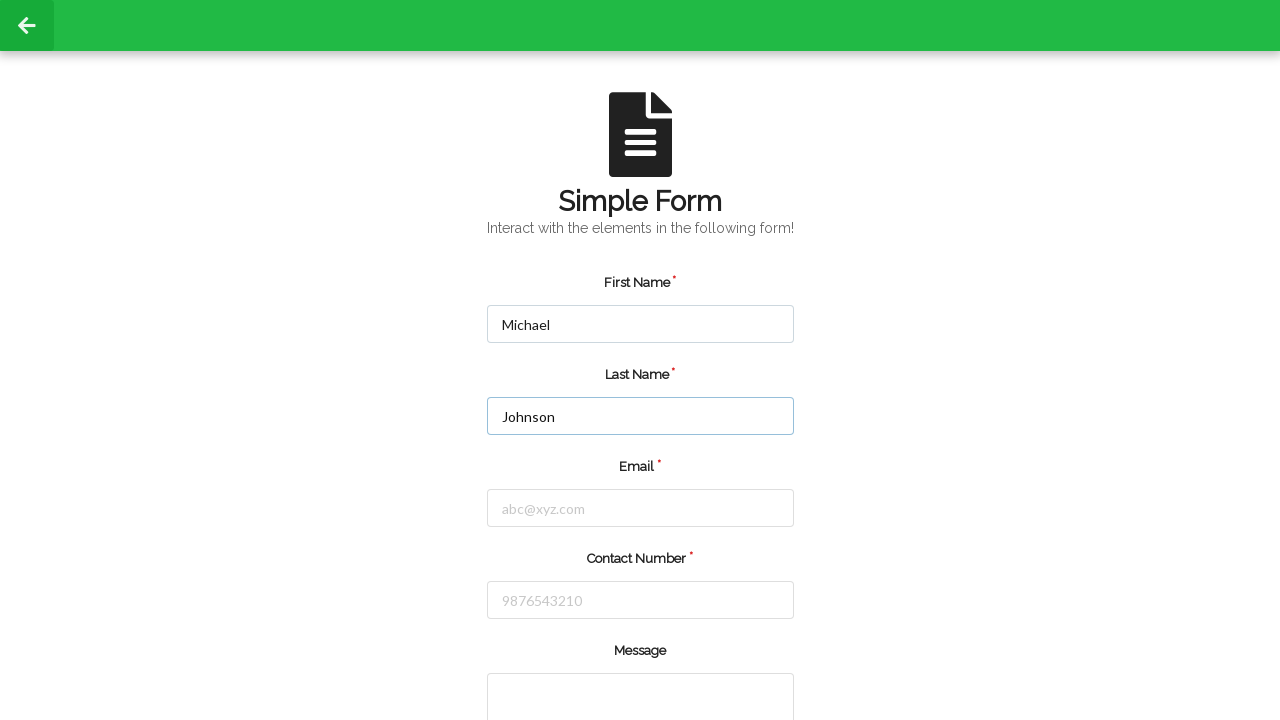

Filled email field with 'michael.johnson@example.com' on #email
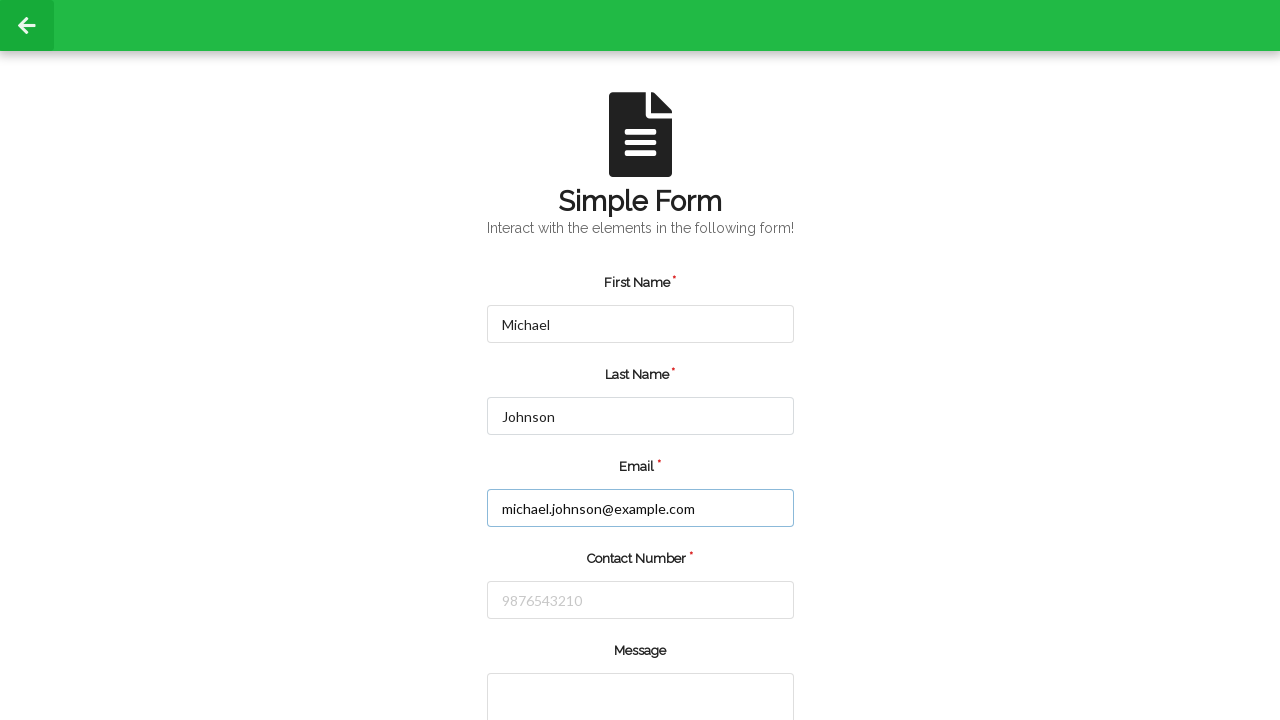

Filled phone number field with '5551234567' on #number
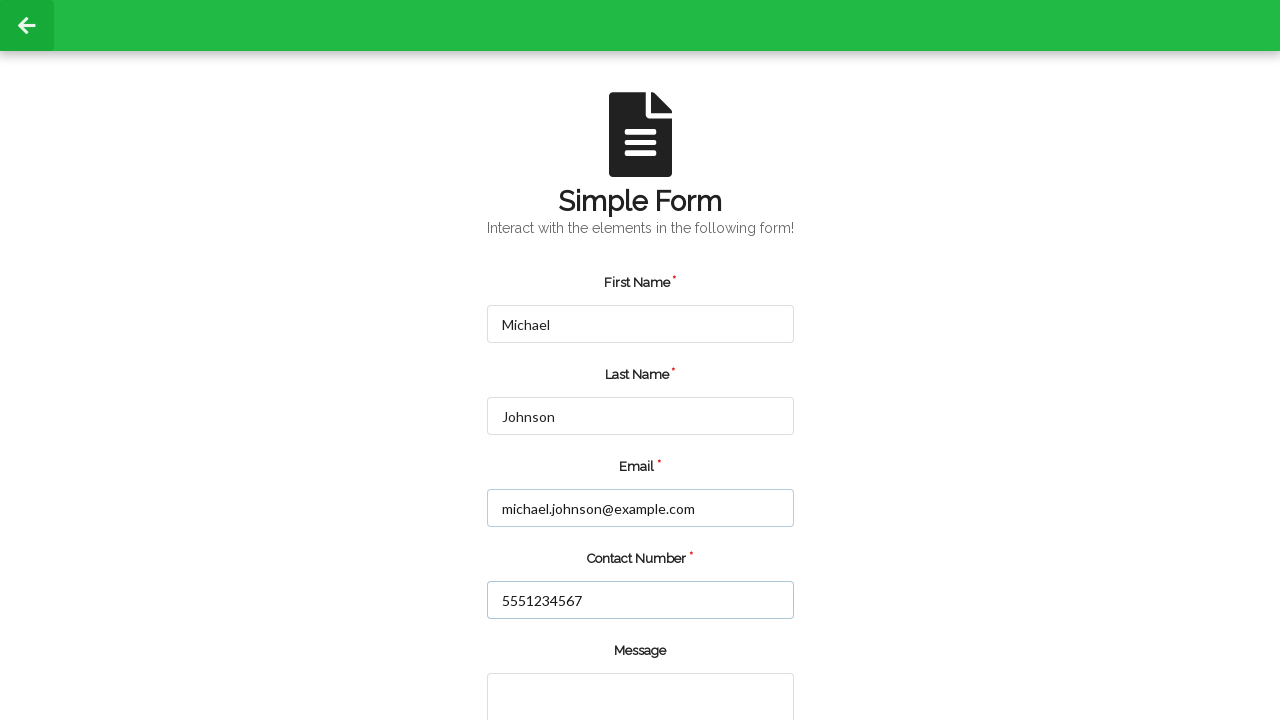

Clicked submit button at (558, 660) on input.green
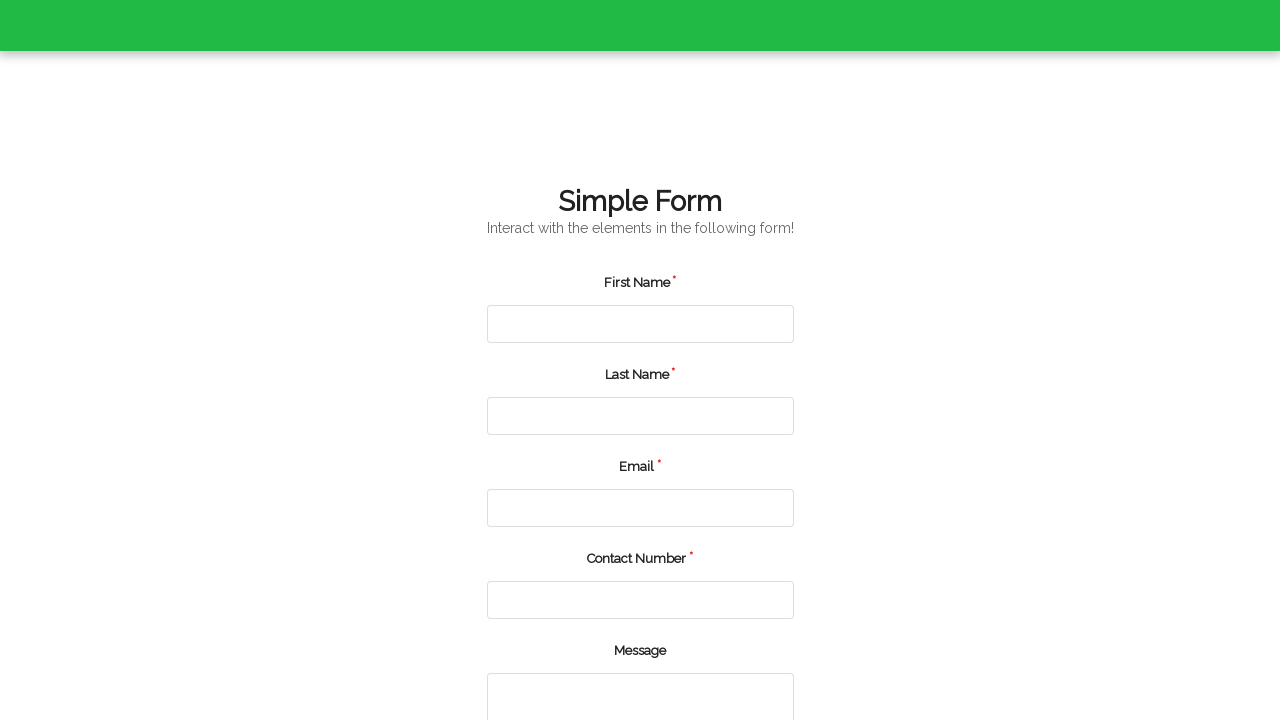

Set up dialog handler to accept alerts
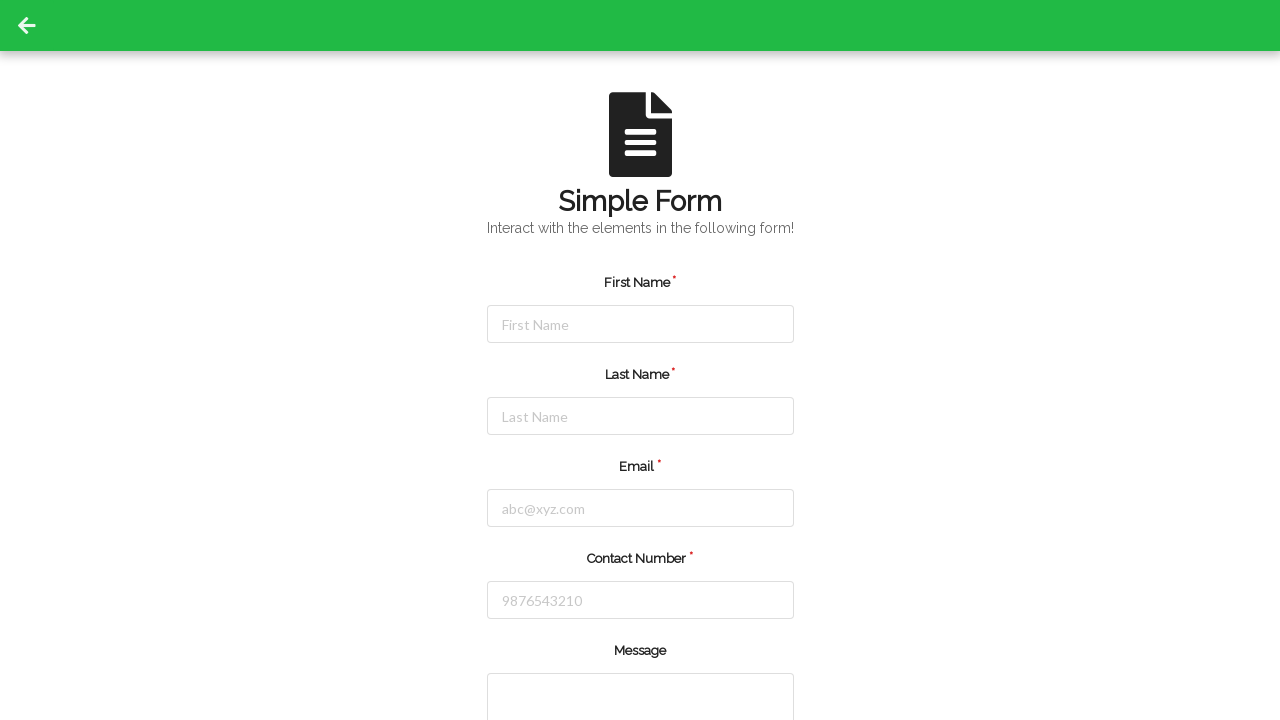

Waited 1 second for alert to appear
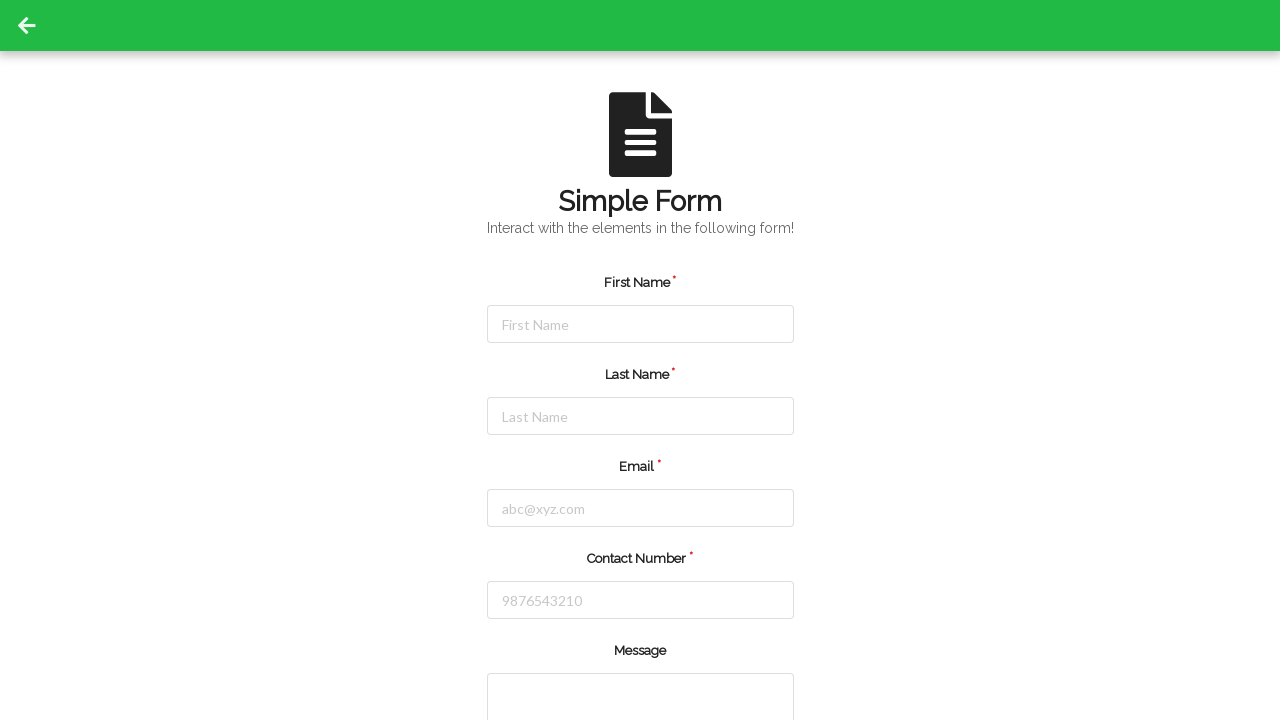

Set up alternative dialog handler with logging
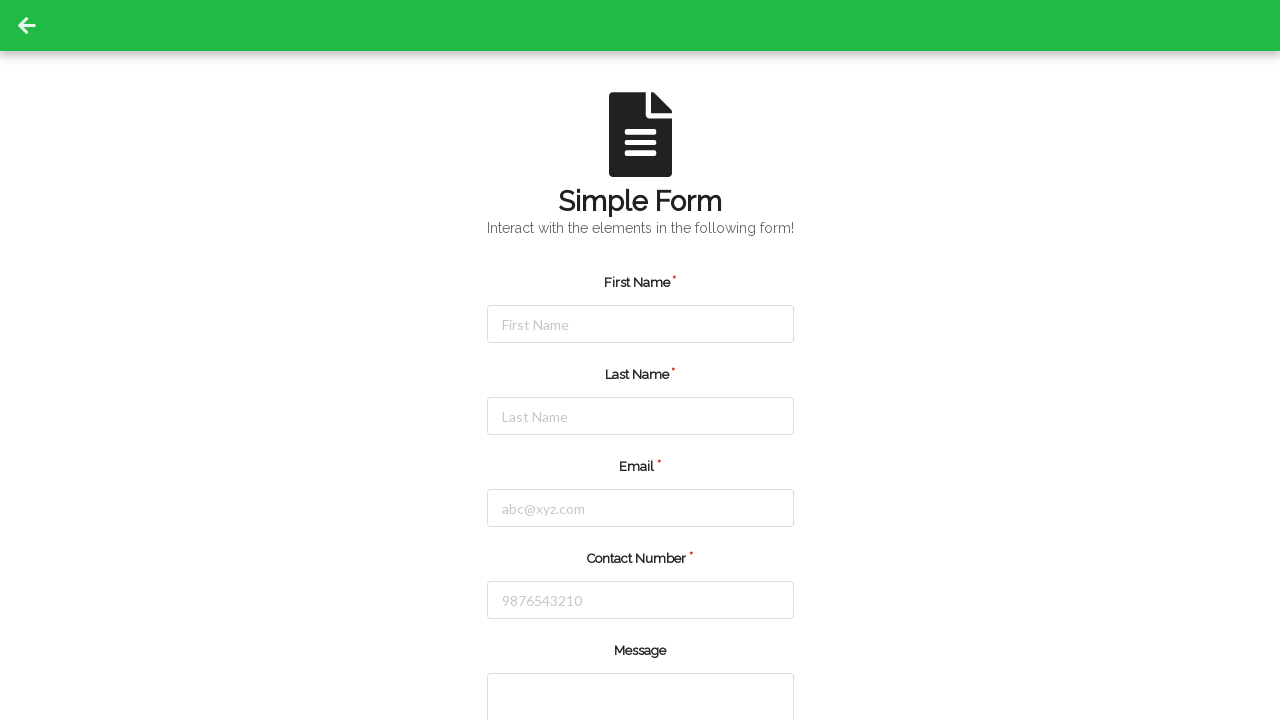

Reloaded the page
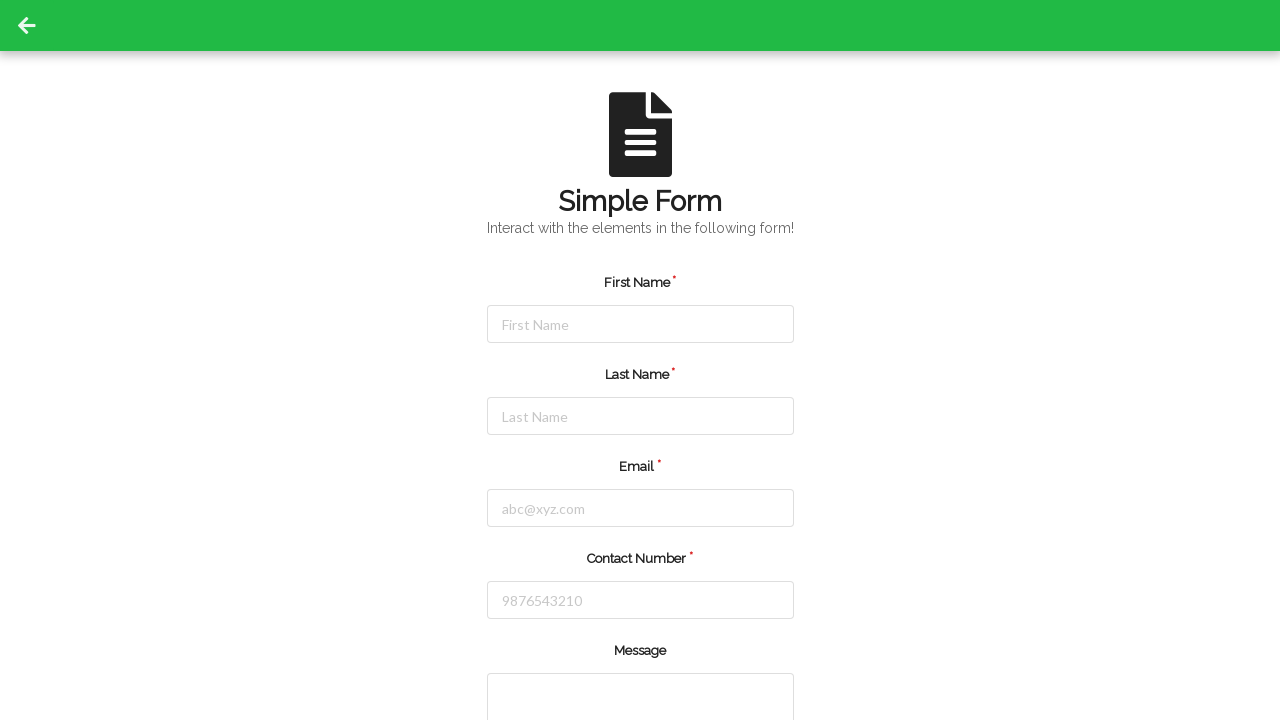

Filled first name field with 'Sarah' on #firstName
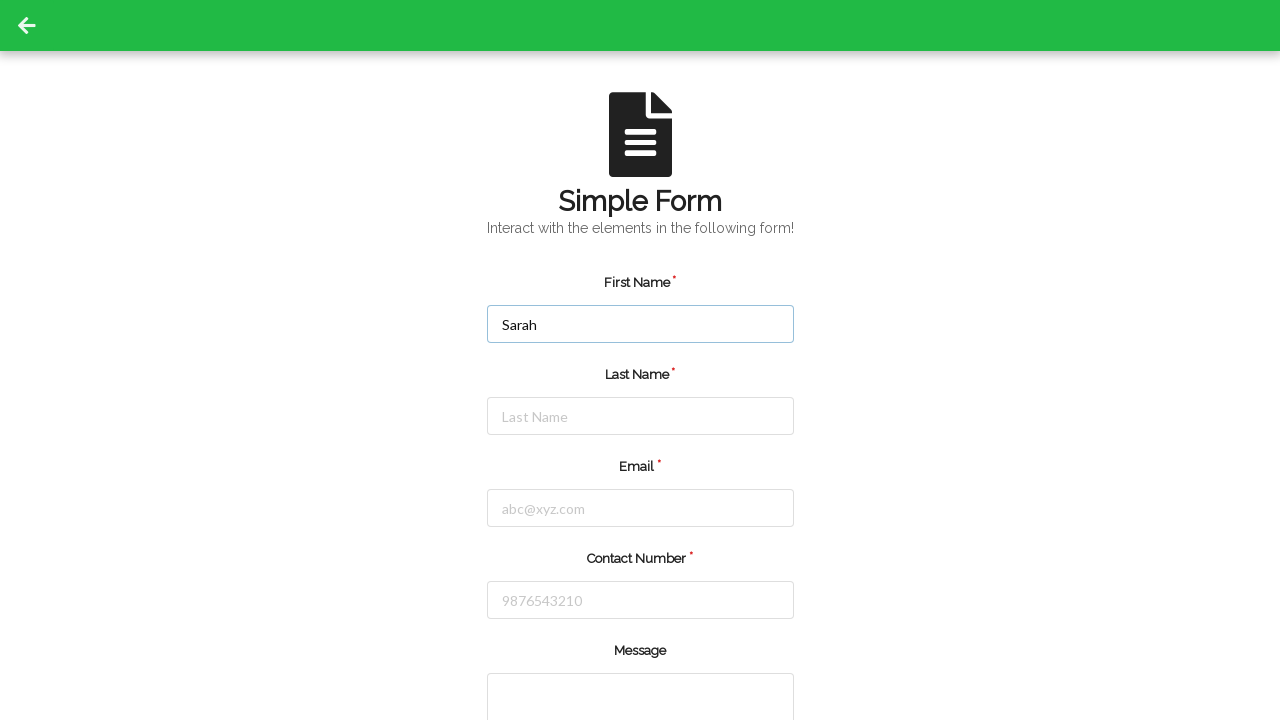

Filled last name field with 'Williams' on #lastName
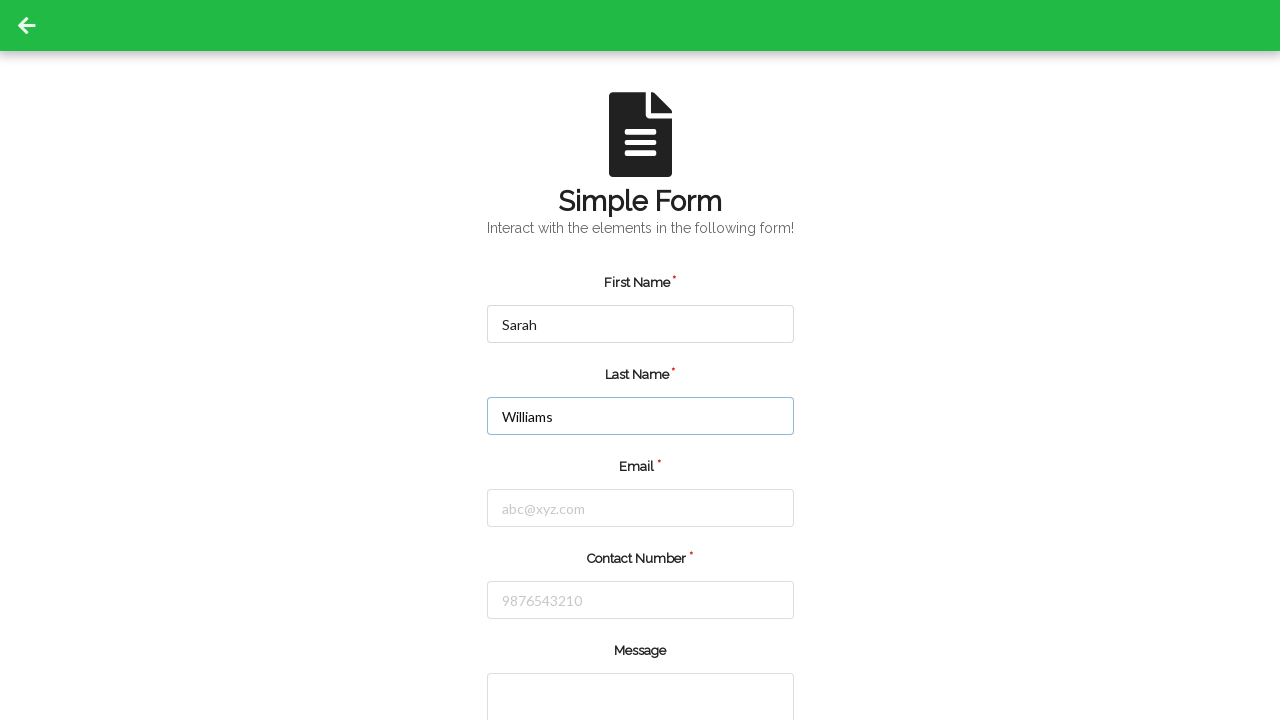

Filled email field with 'sarah.williams@testmail.com' on #email
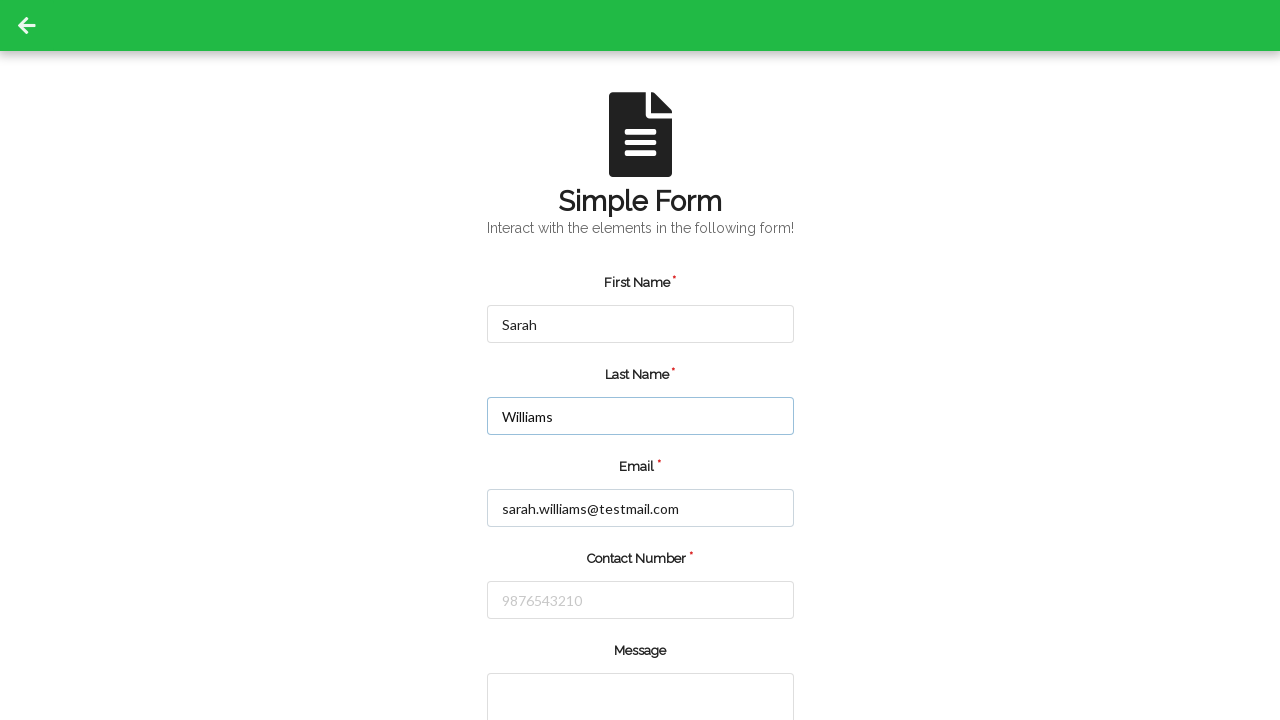

Filled phone number field with '5559876543' on #number
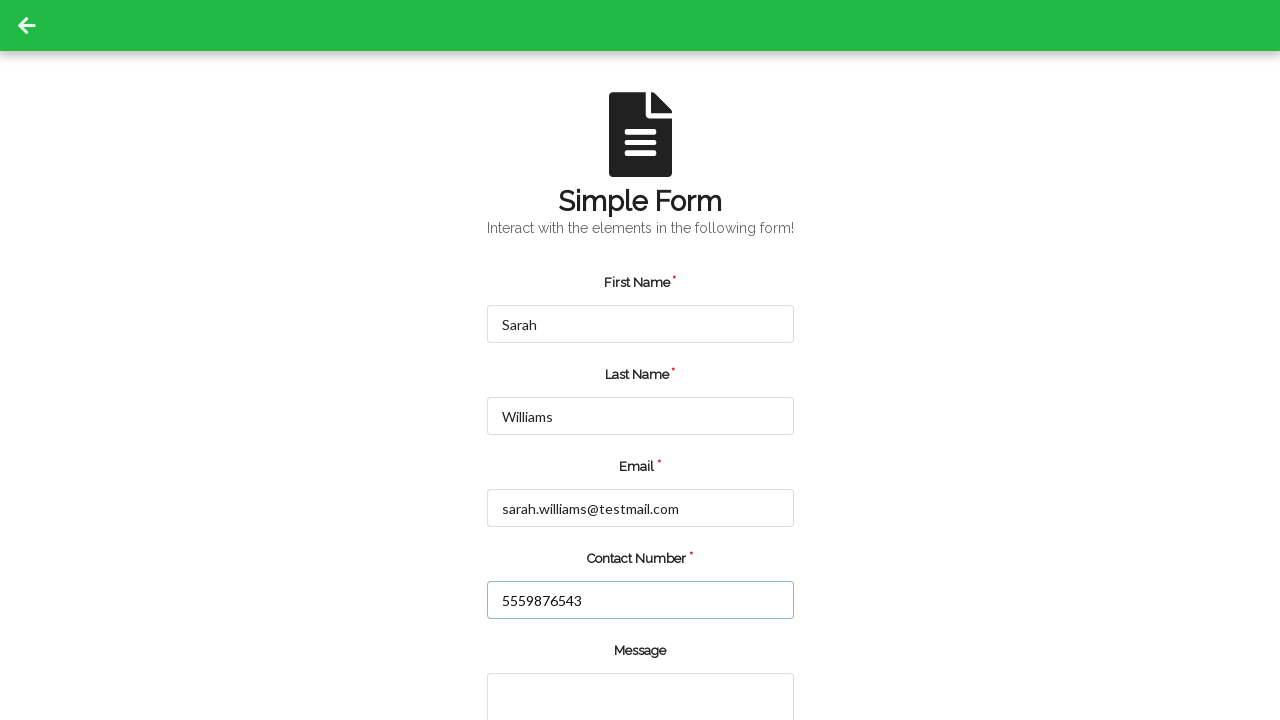

Clicked submit button with second registration data at (558, 660) on input.green
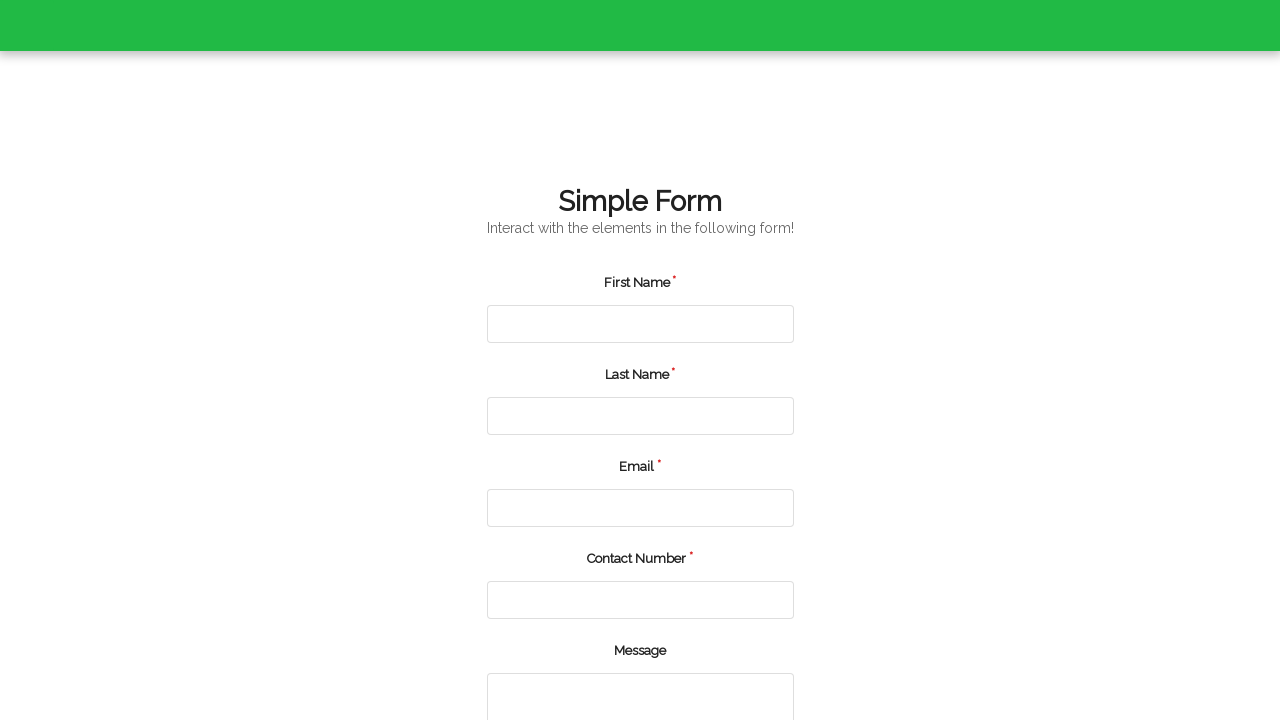

Waited 2 seconds for page to process form submission
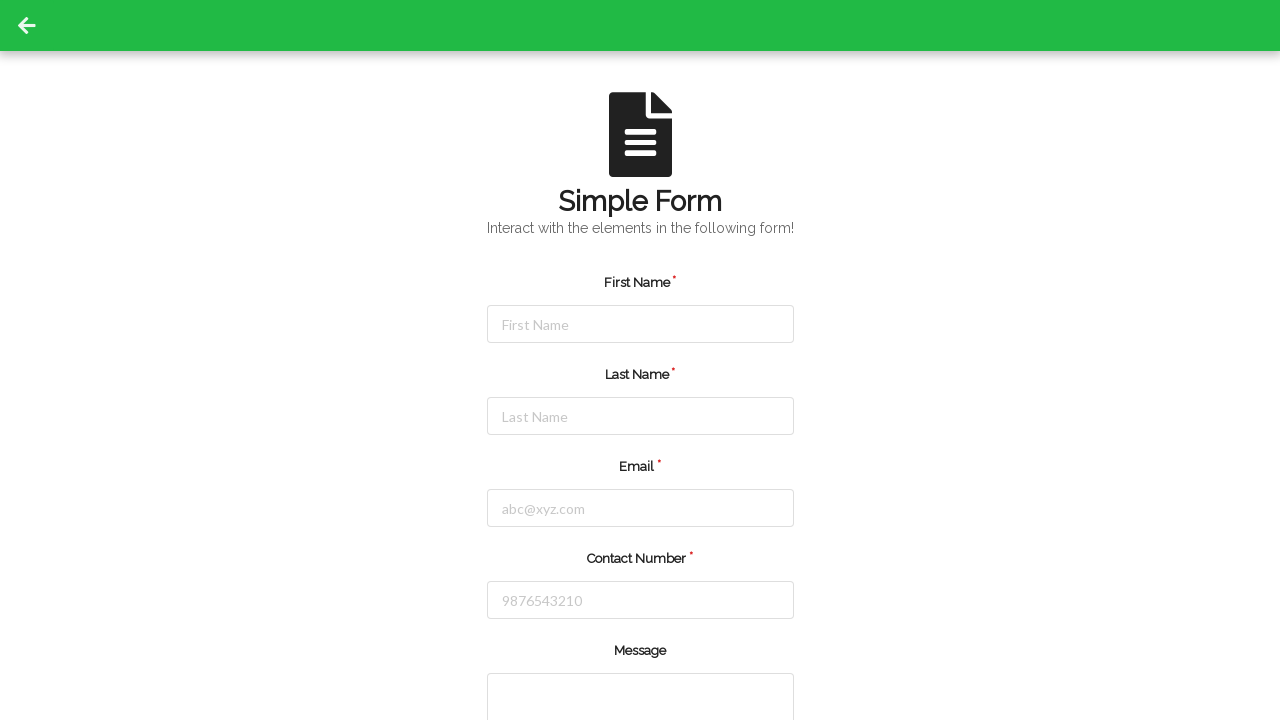

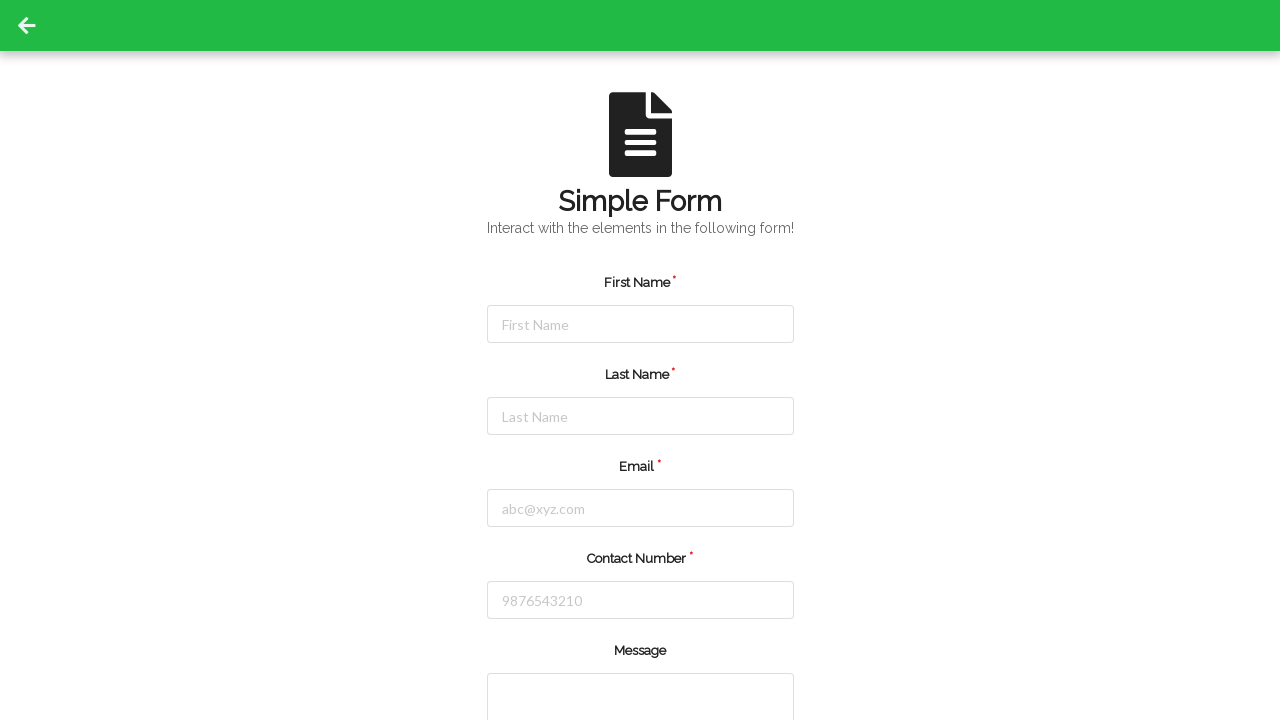